Navigates to the Minecraft Wiki crafting page and clicks on multiple collapsible section buttons to expand them, revealing hidden content.

Starting URL: https://minecraft.wiki/w/Crafting

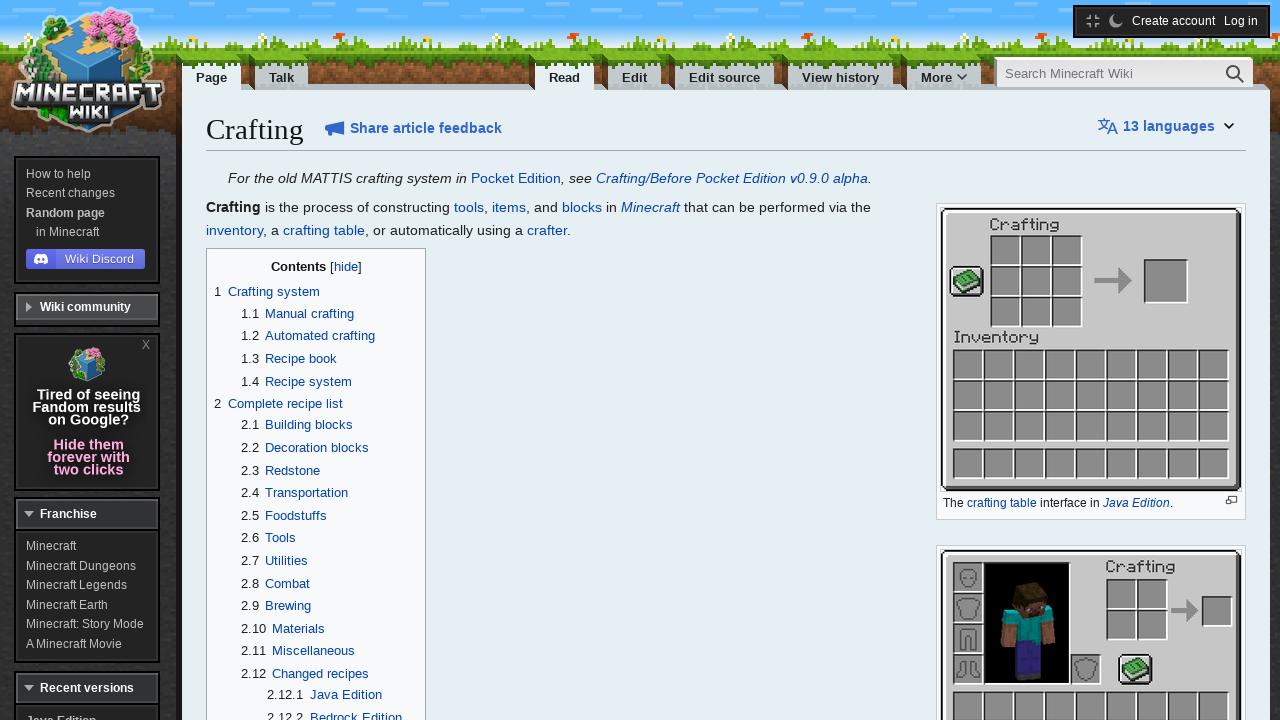

Waited for collapsible section buttons to load on Minecraft Wiki crafting page
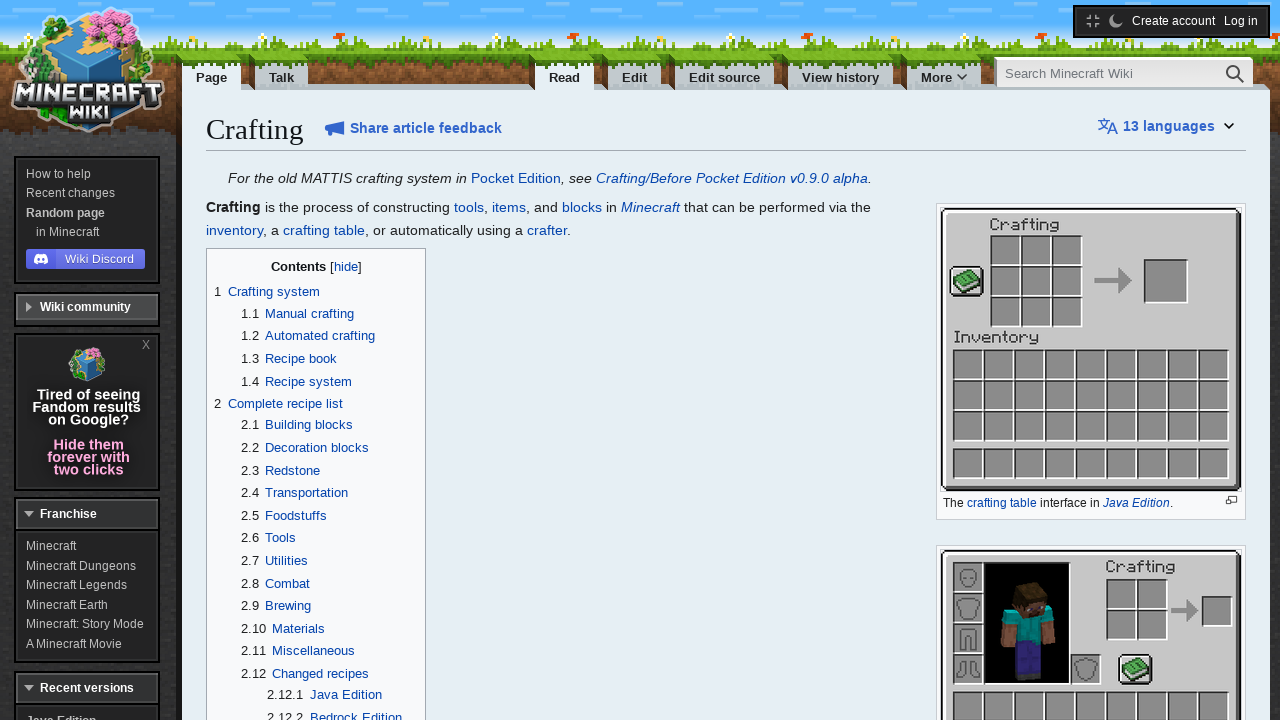

Located all collapsible section buttons (.jslink)
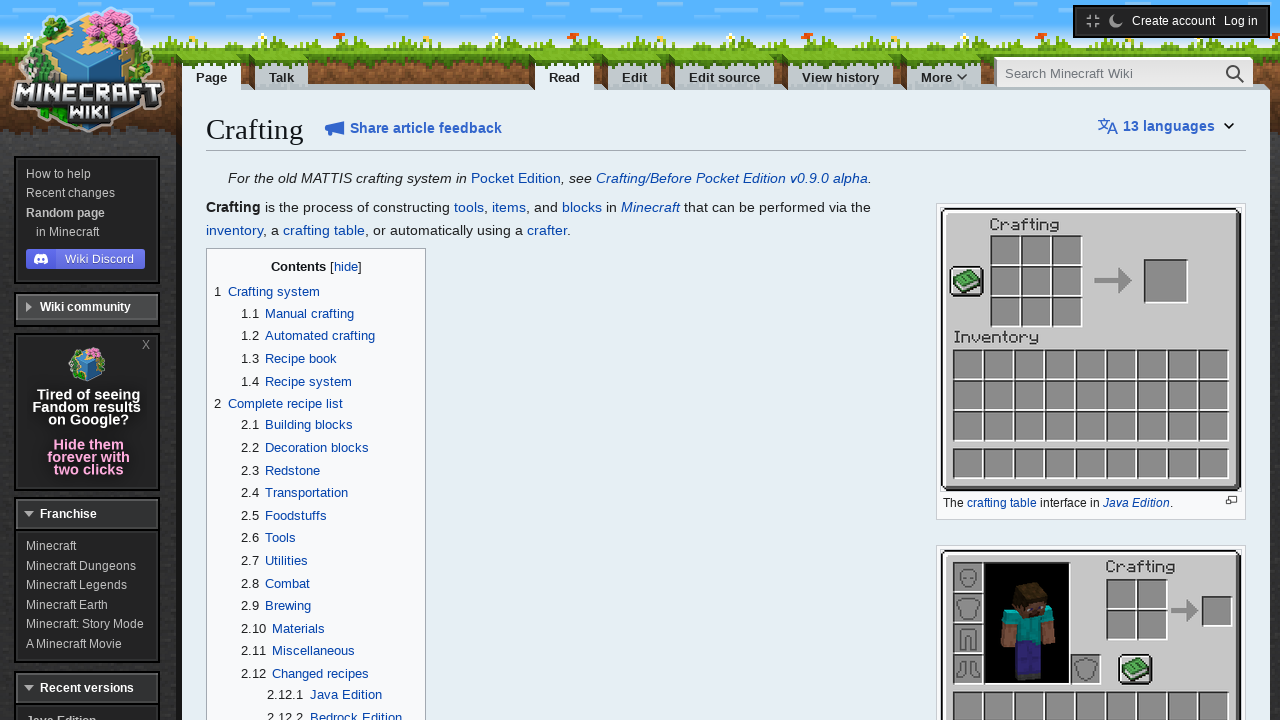

Clicked collapsible section button 1 to expand content at (370, 361) on .jslink >> nth=0
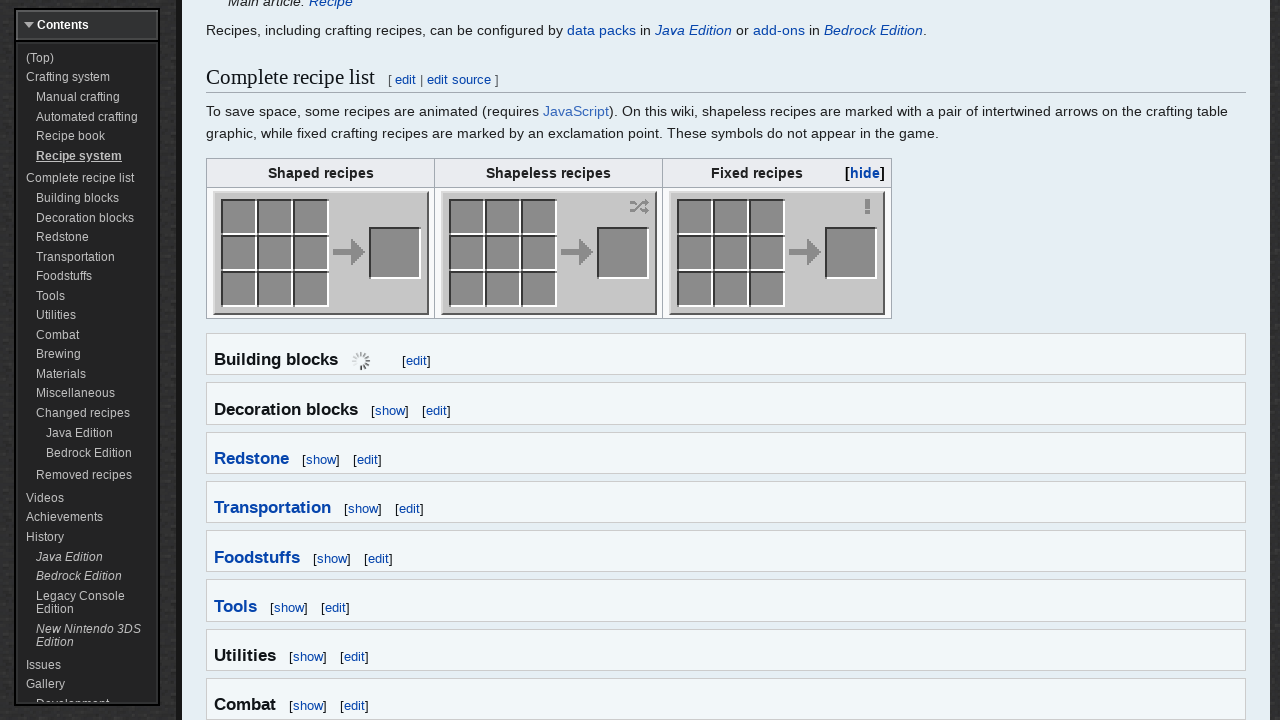

Waited 500ms for section 1 content to expand
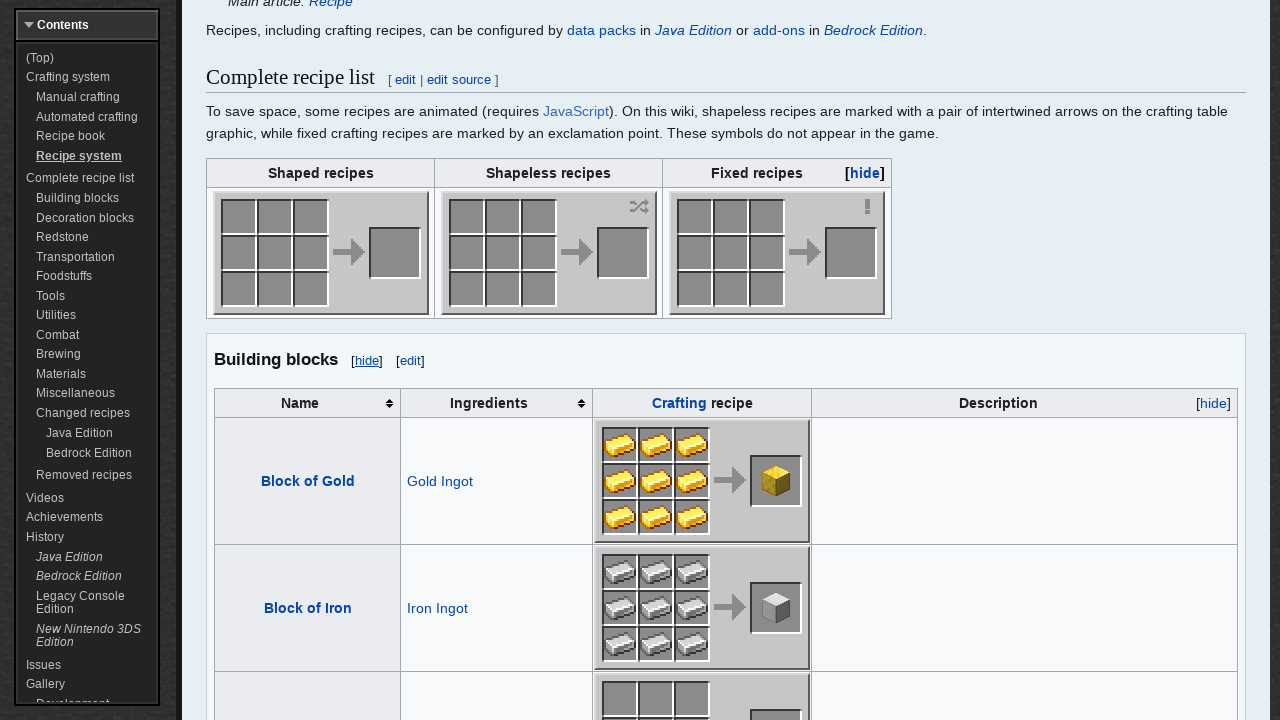

Clicked collapsible section button 2 to expand content at (1214, 403) on .jslink >> nth=1
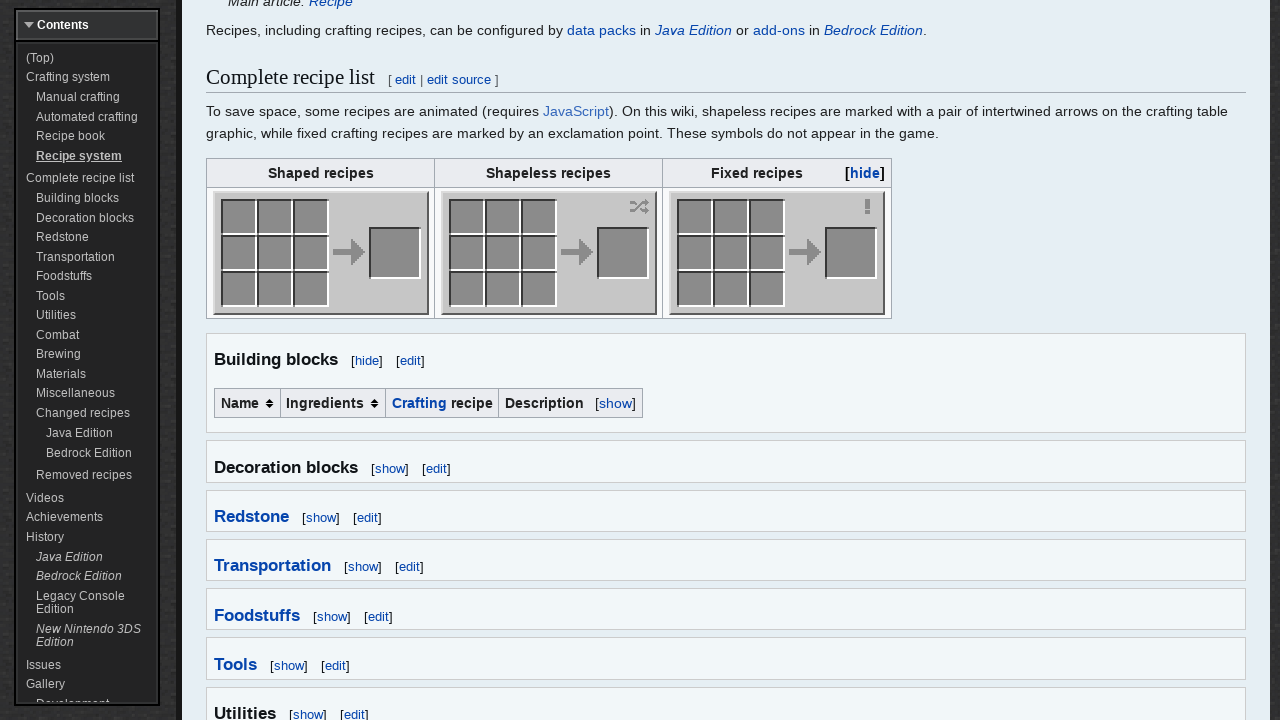

Waited 500ms for section 2 content to expand
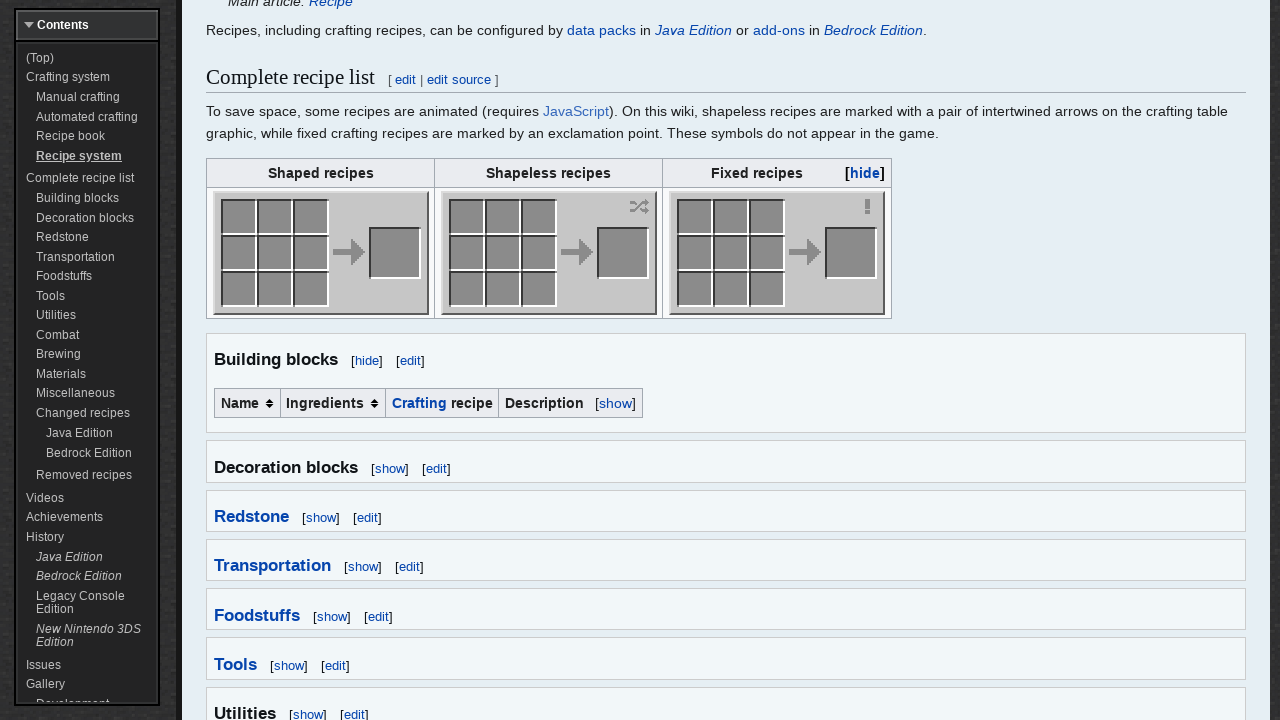

Clicked collapsible section button 3 to expand content at (390, 468) on .jslink >> nth=2
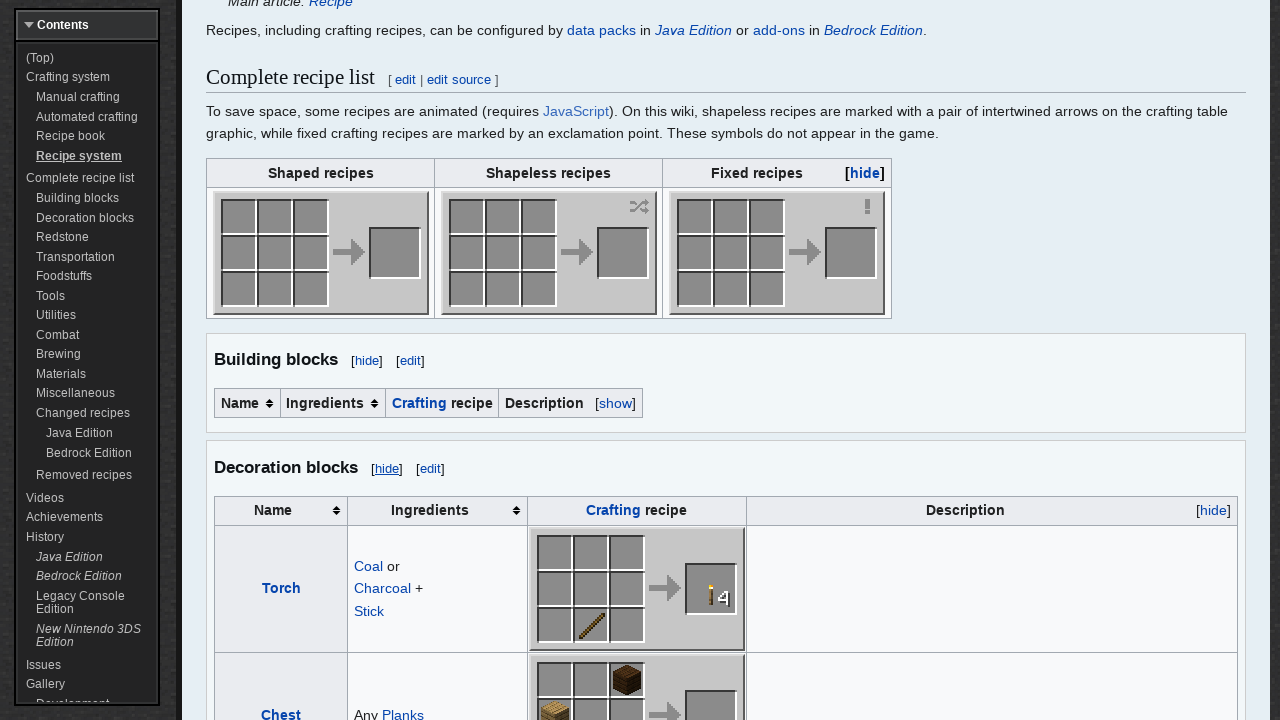

Waited 500ms for section 3 content to expand
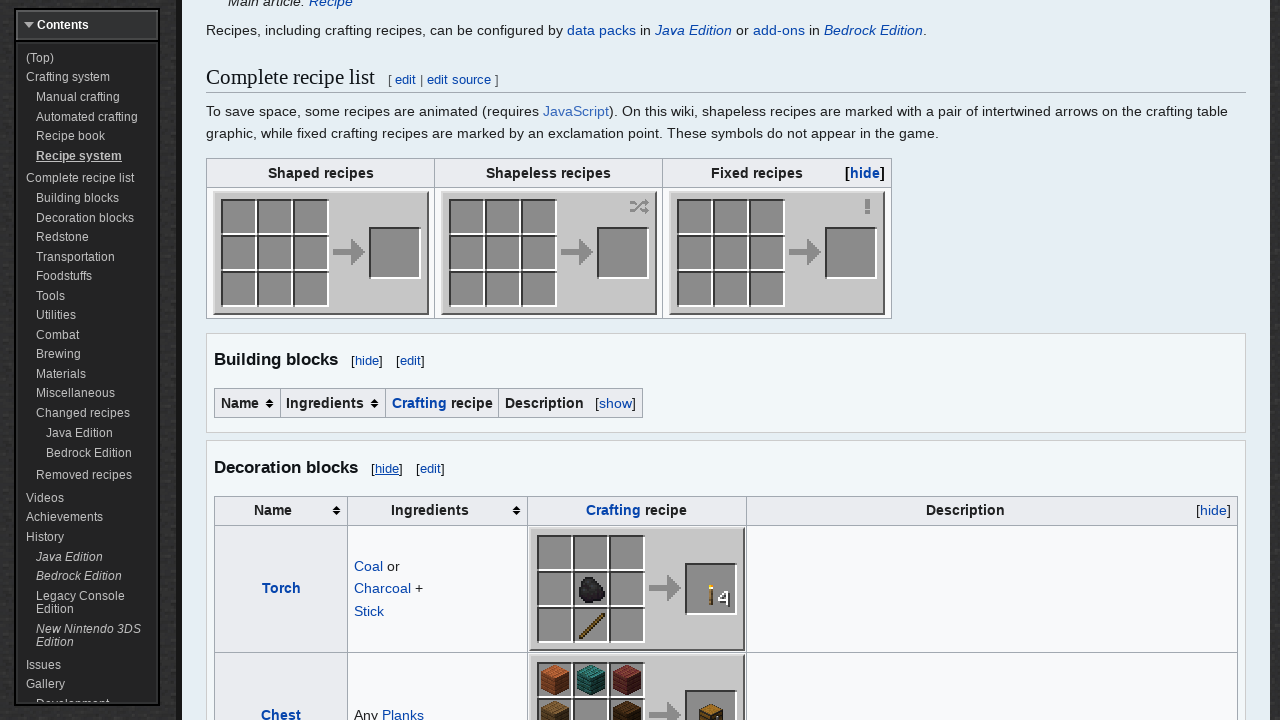

Clicked collapsible section button 4 to expand content at (1214, 510) on .jslink >> nth=3
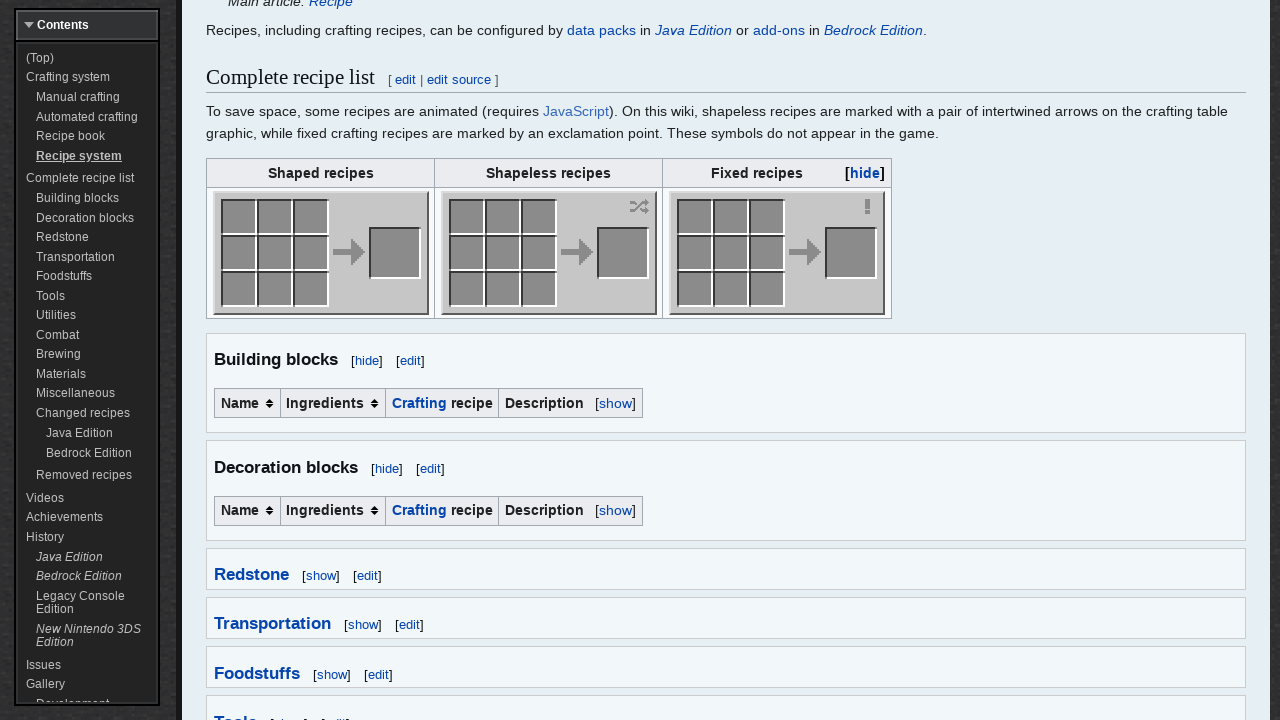

Waited 500ms for section 4 content to expand
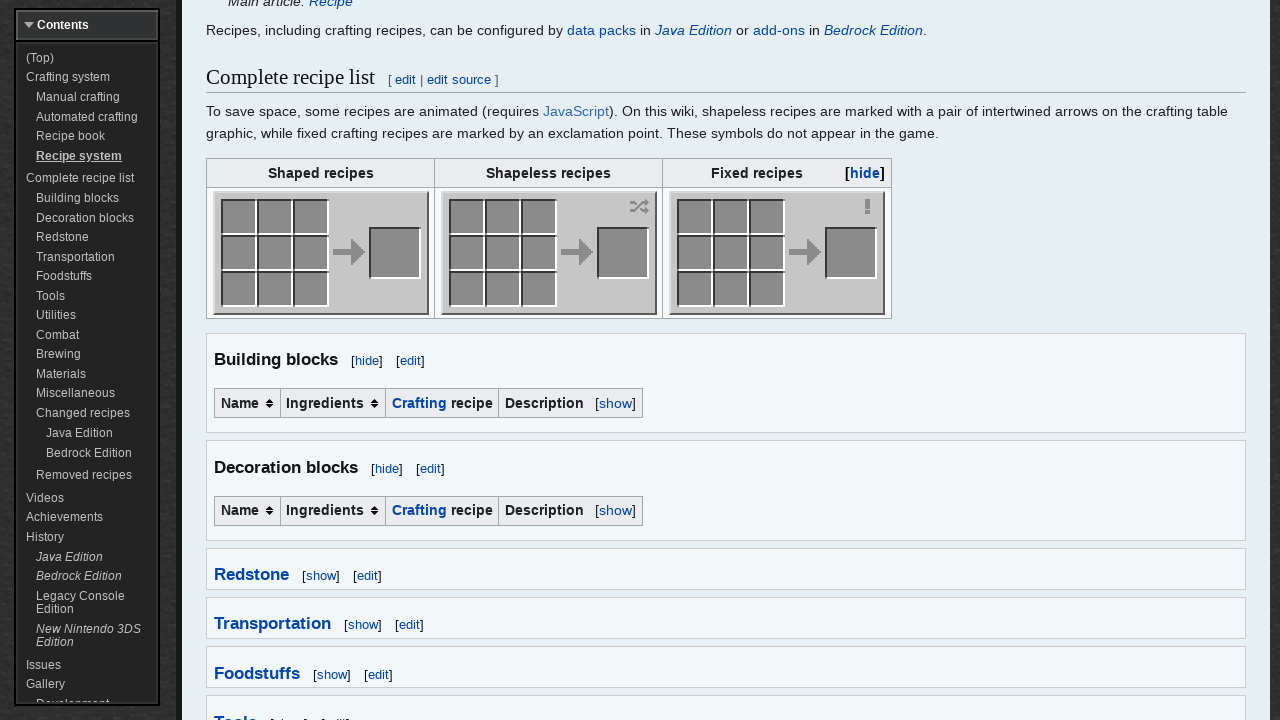

Clicked collapsible section button 5 to expand content at (321, 575) on .jslink >> nth=4
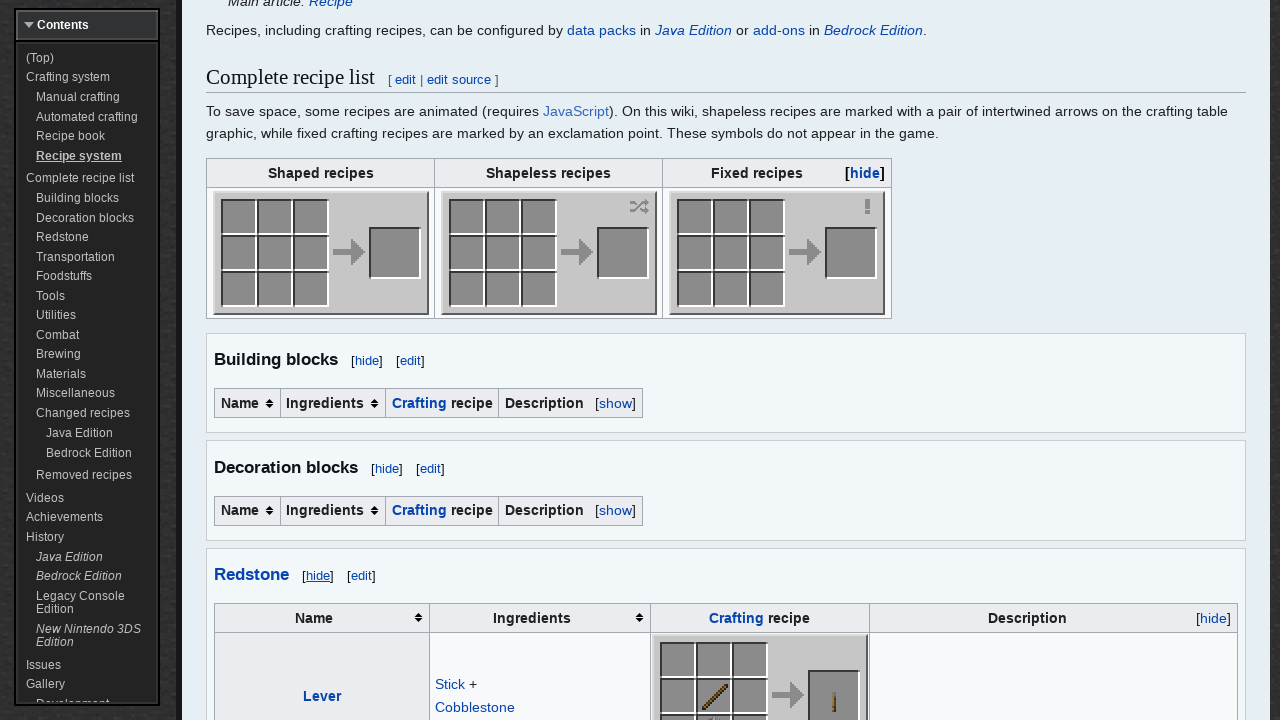

Waited 500ms for section 5 content to expand
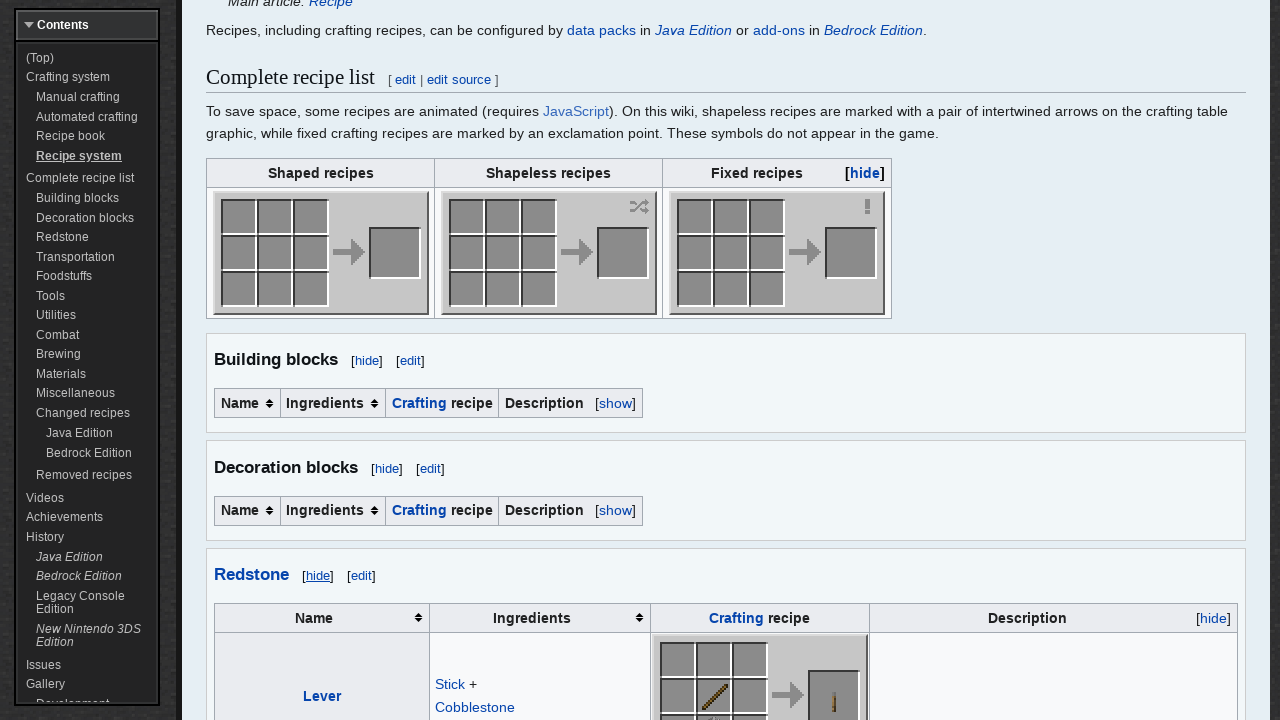

Clicked collapsible section button 6 to expand content at (1214, 618) on .jslink >> nth=5
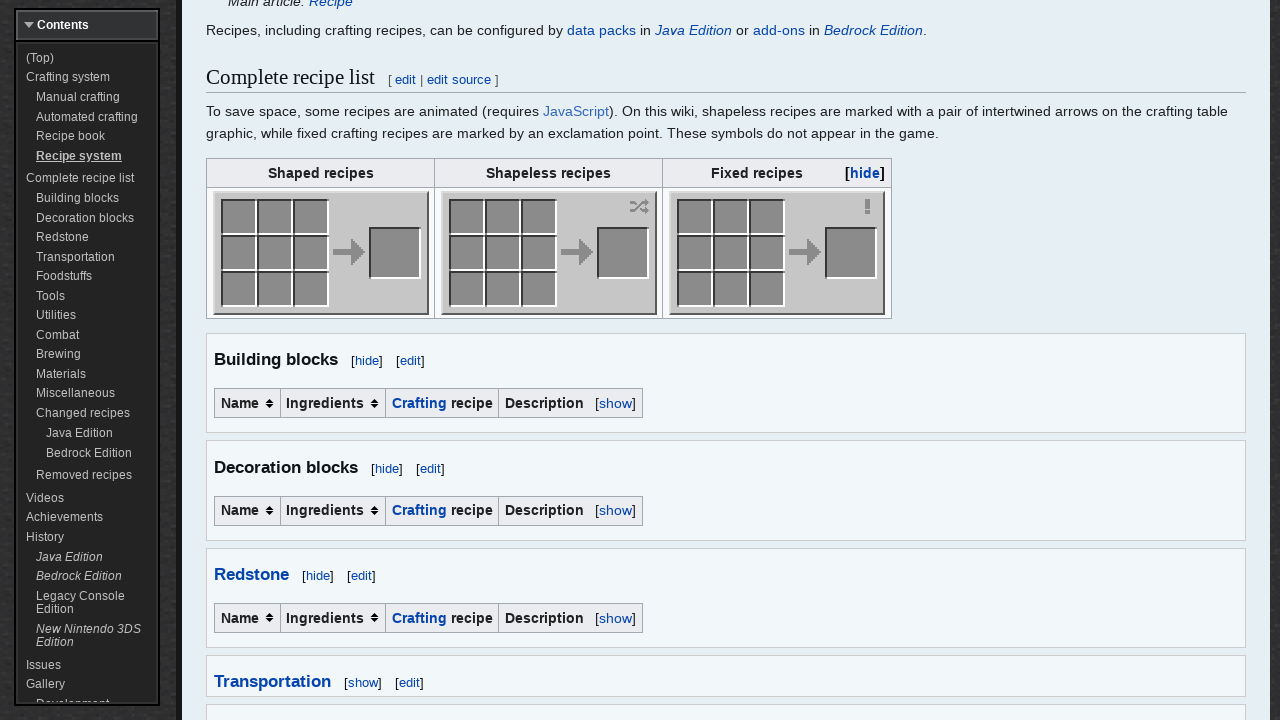

Waited 500ms for section 6 content to expand
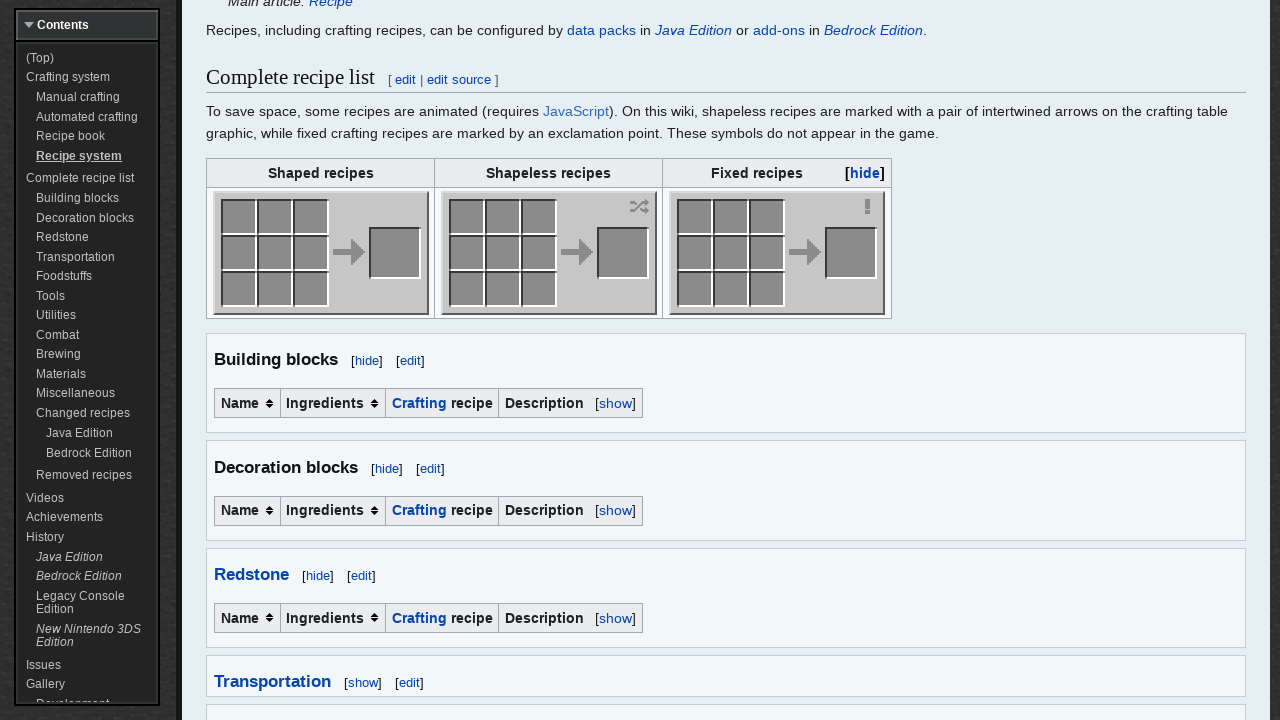

Clicked collapsible section button 7 to expand content at (363, 683) on .jslink >> nth=6
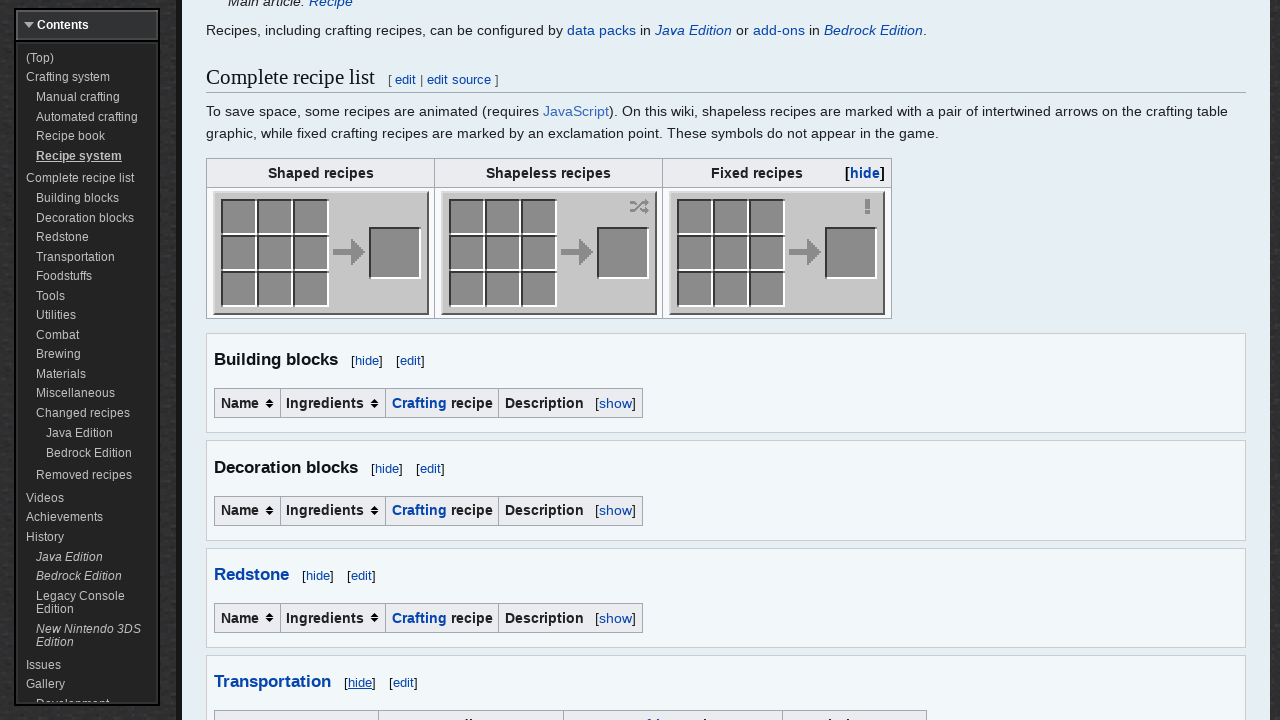

Waited 500ms for section 7 content to expand
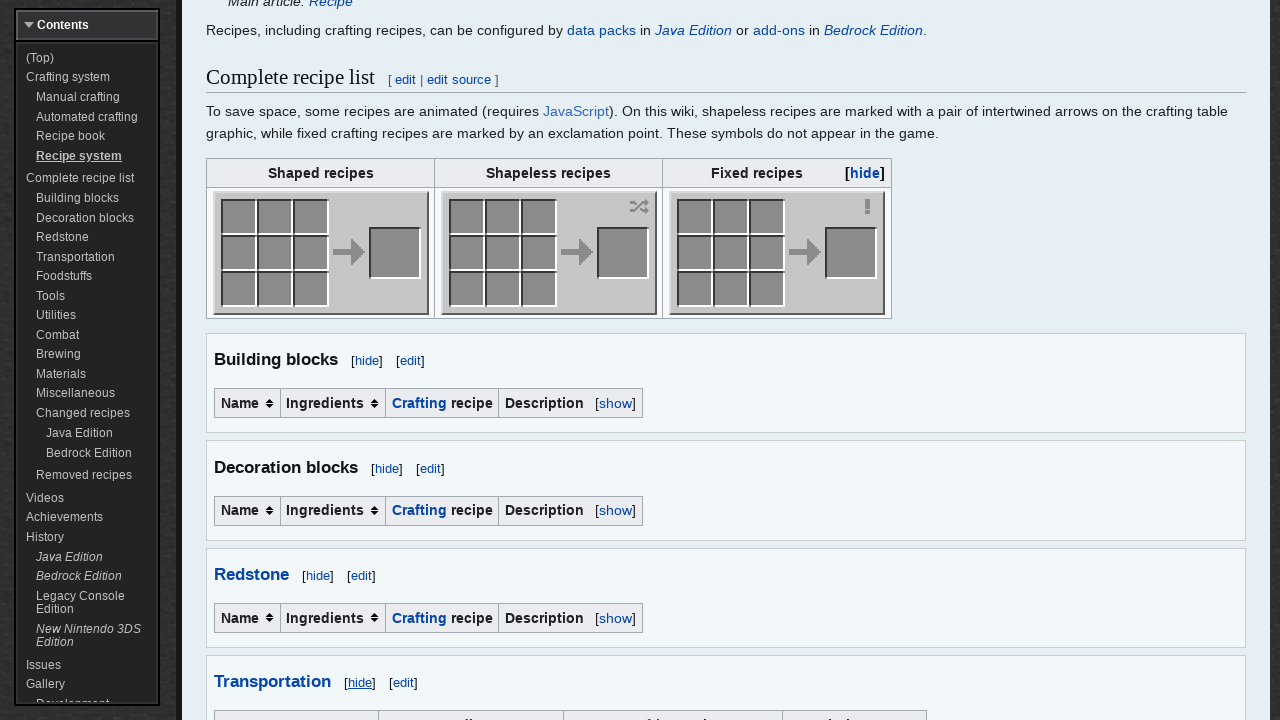

Clicked collapsible section button 8 to expand content at (903, 712) on .jslink >> nth=7
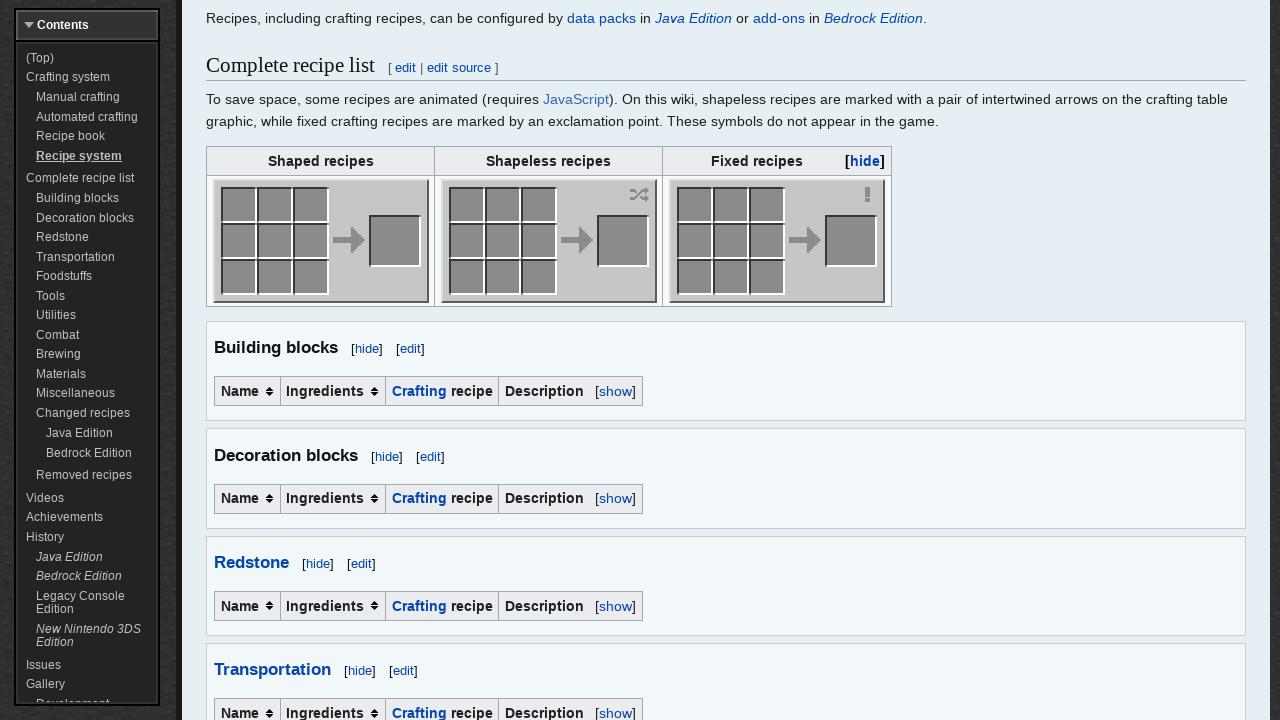

Waited 500ms for section 8 content to expand
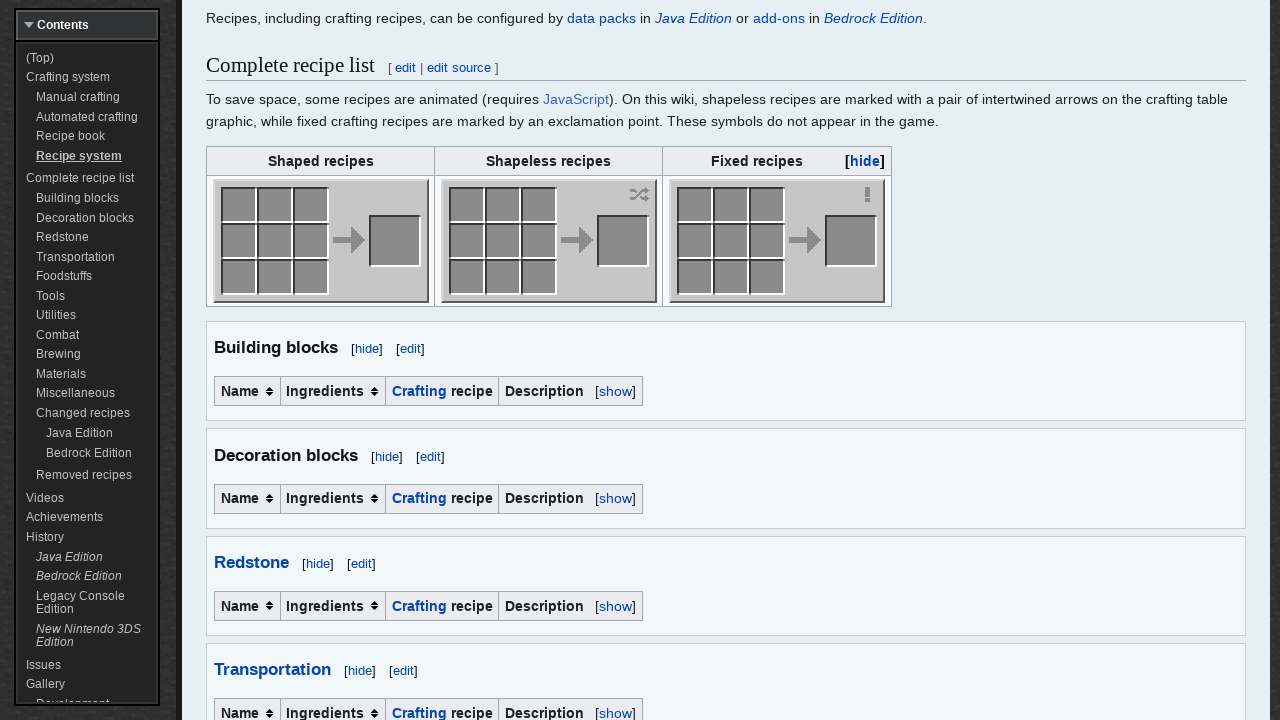

Clicked collapsible section button 9 to expand content at (332, 361) on .jslink >> nth=8
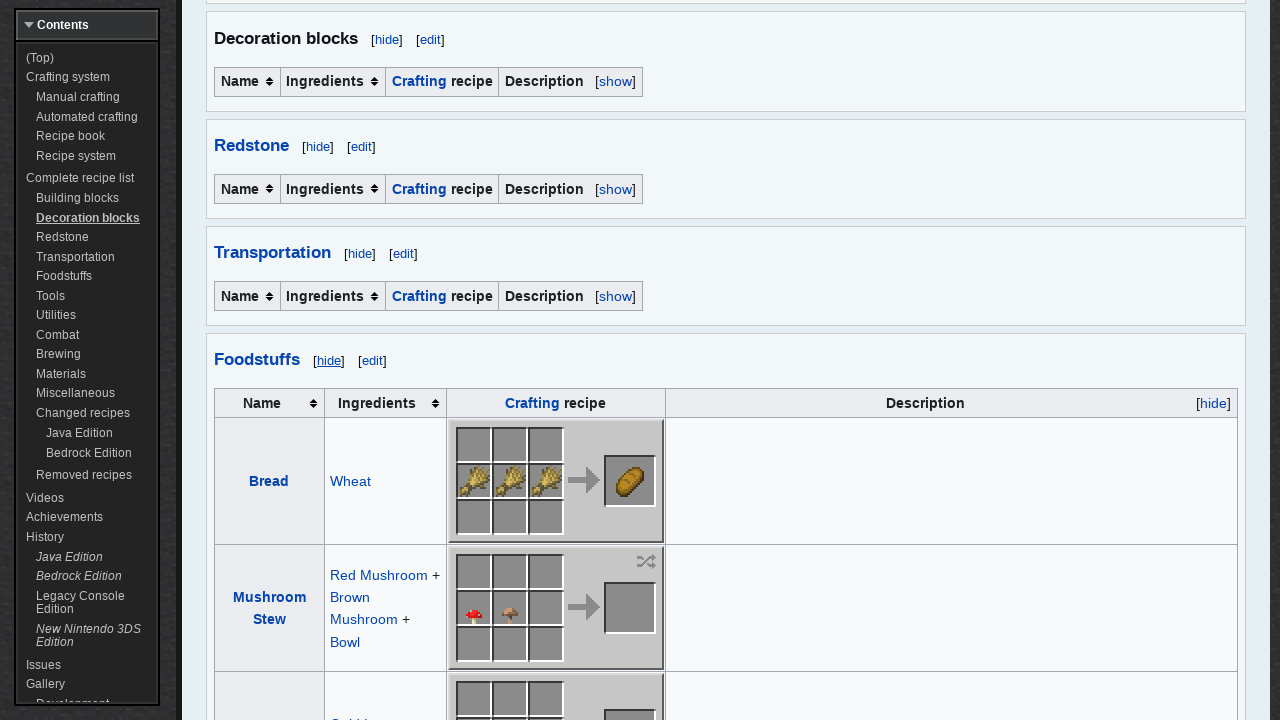

Waited 500ms for section 9 content to expand
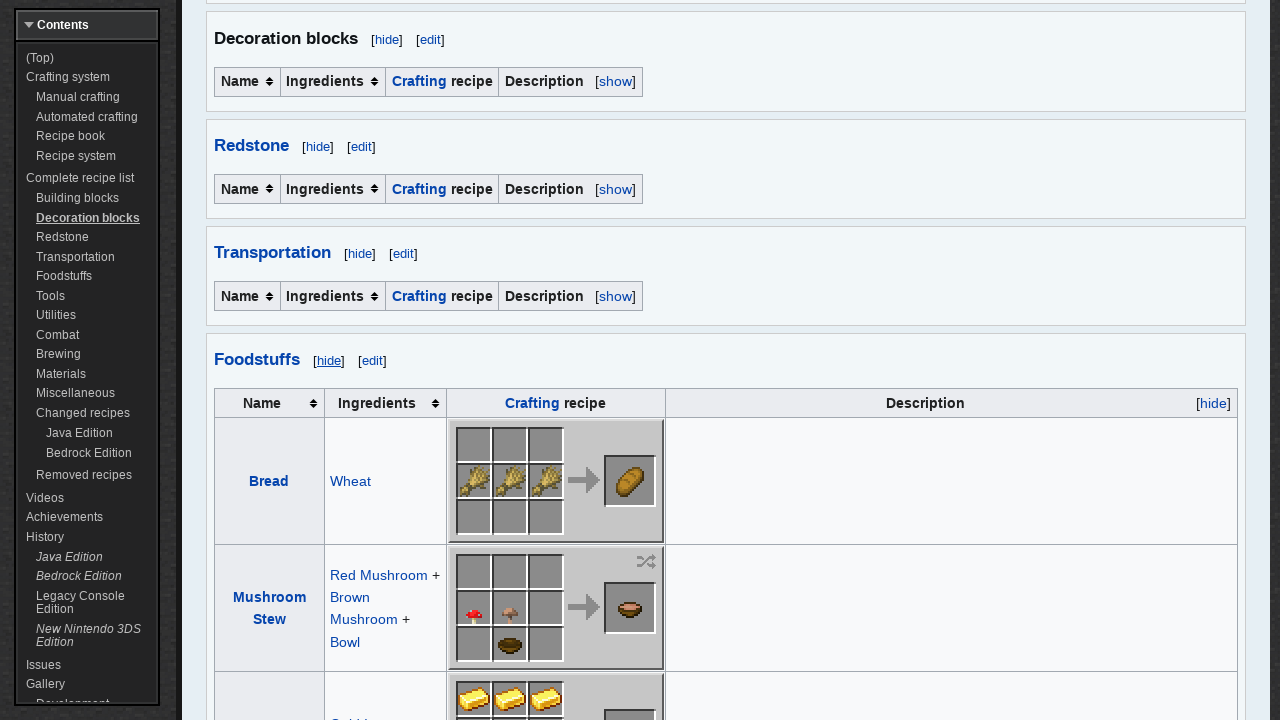

Clicked collapsible section button 10 to expand content at (1214, 403) on .jslink >> nth=9
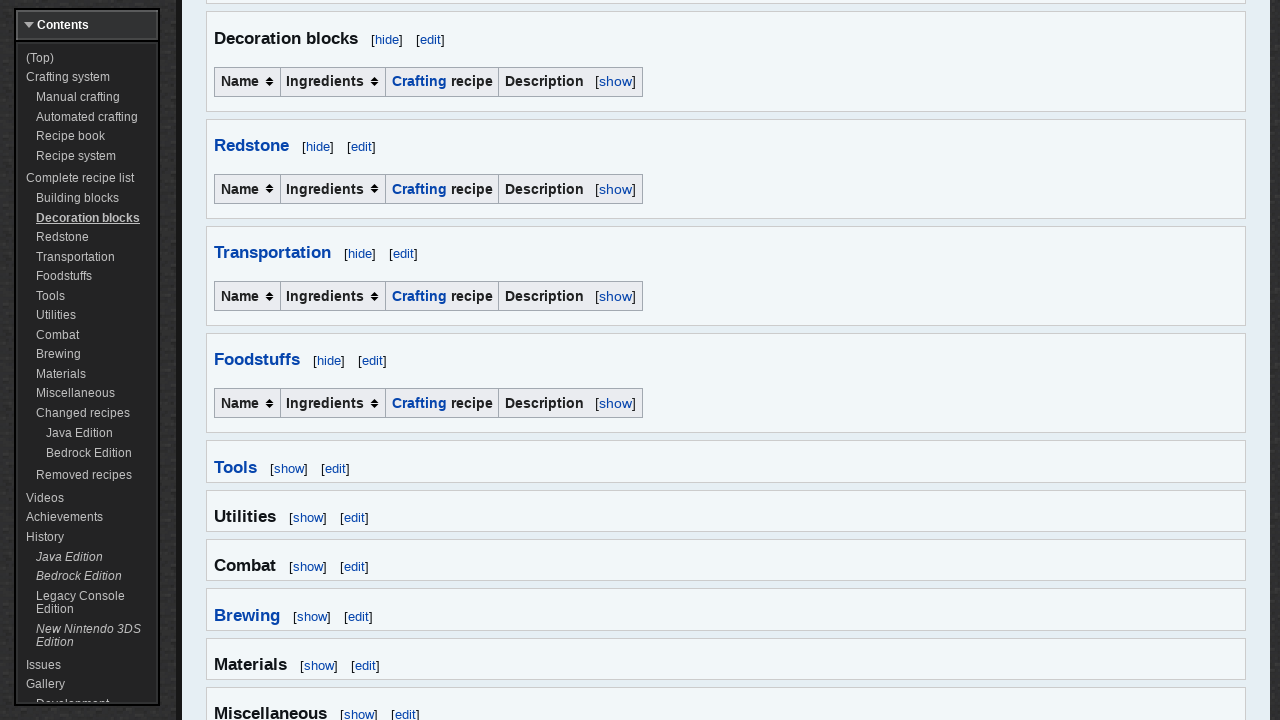

Waited 500ms for section 10 content to expand
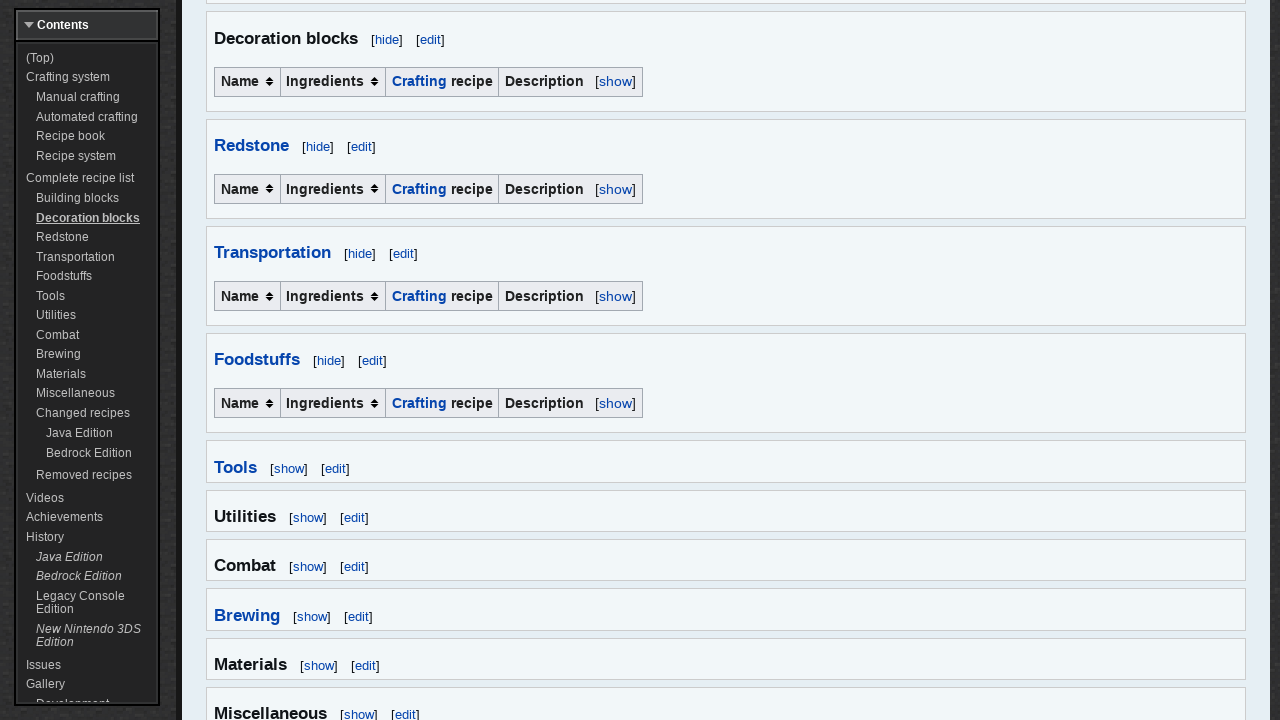

Clicked collapsible section button 11 to expand content at (289, 468) on .jslink >> nth=10
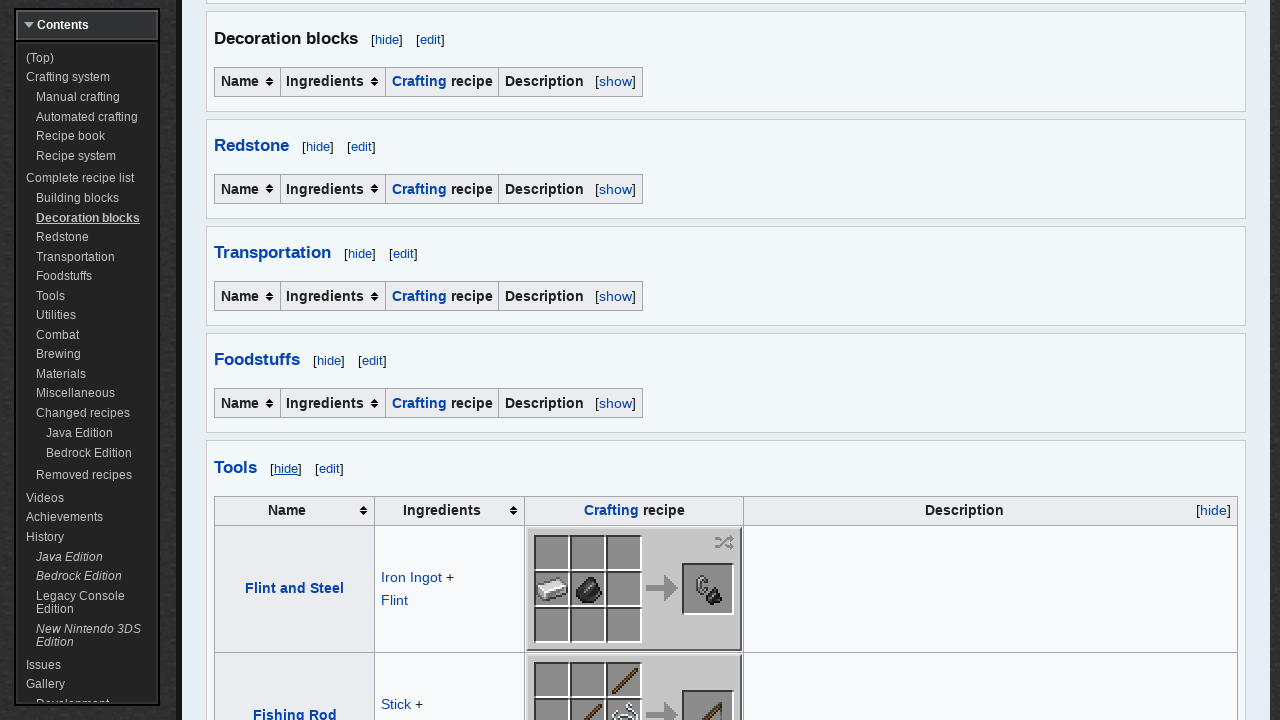

Waited 500ms for section 11 content to expand
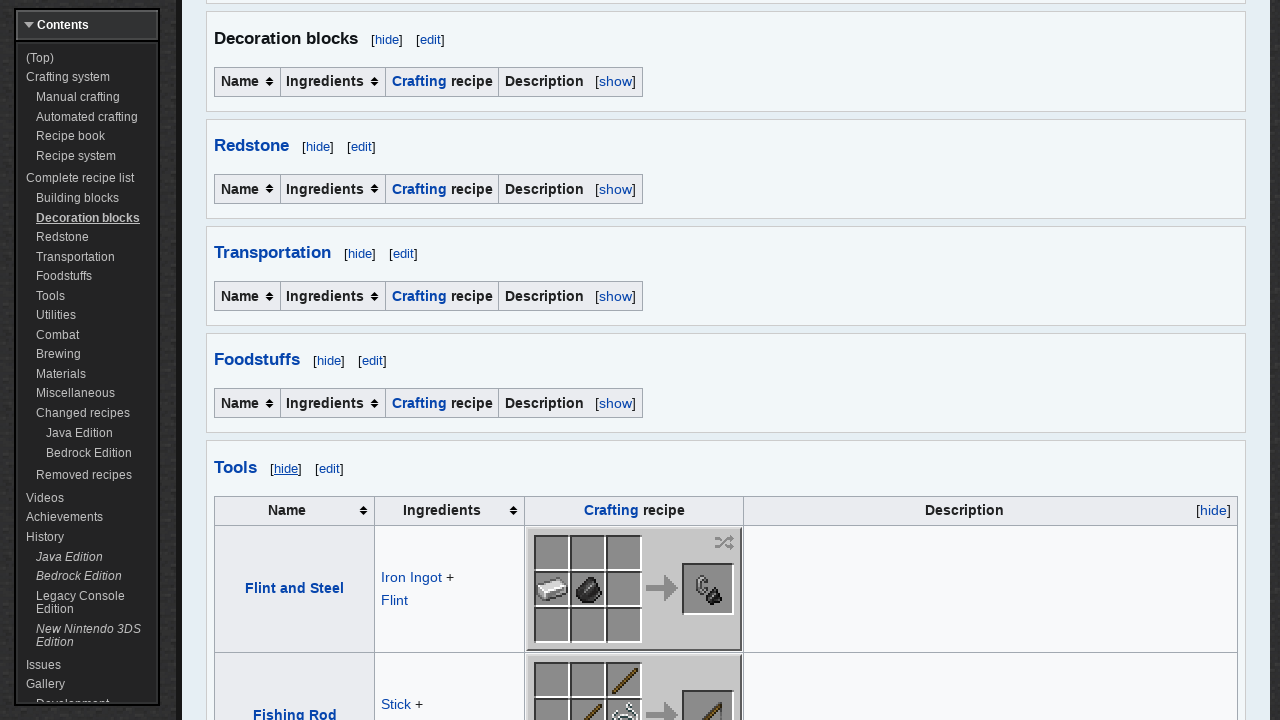

Verified that crafting tables are now visible
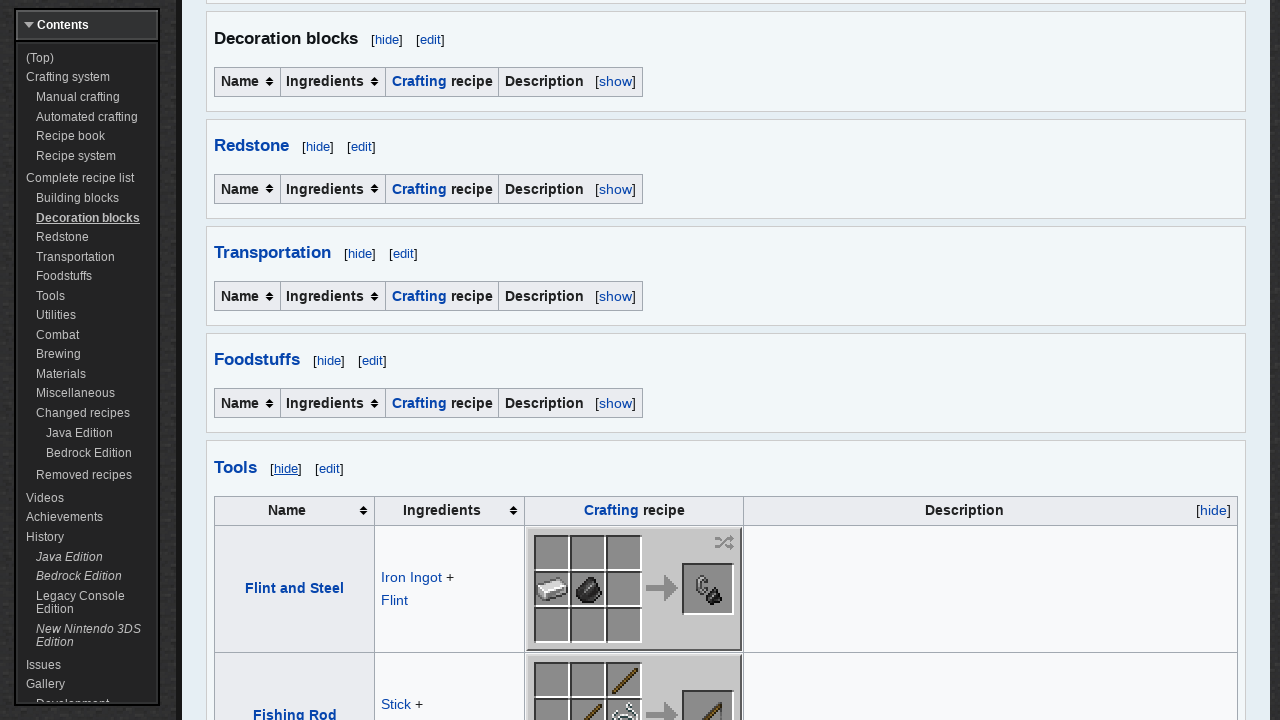

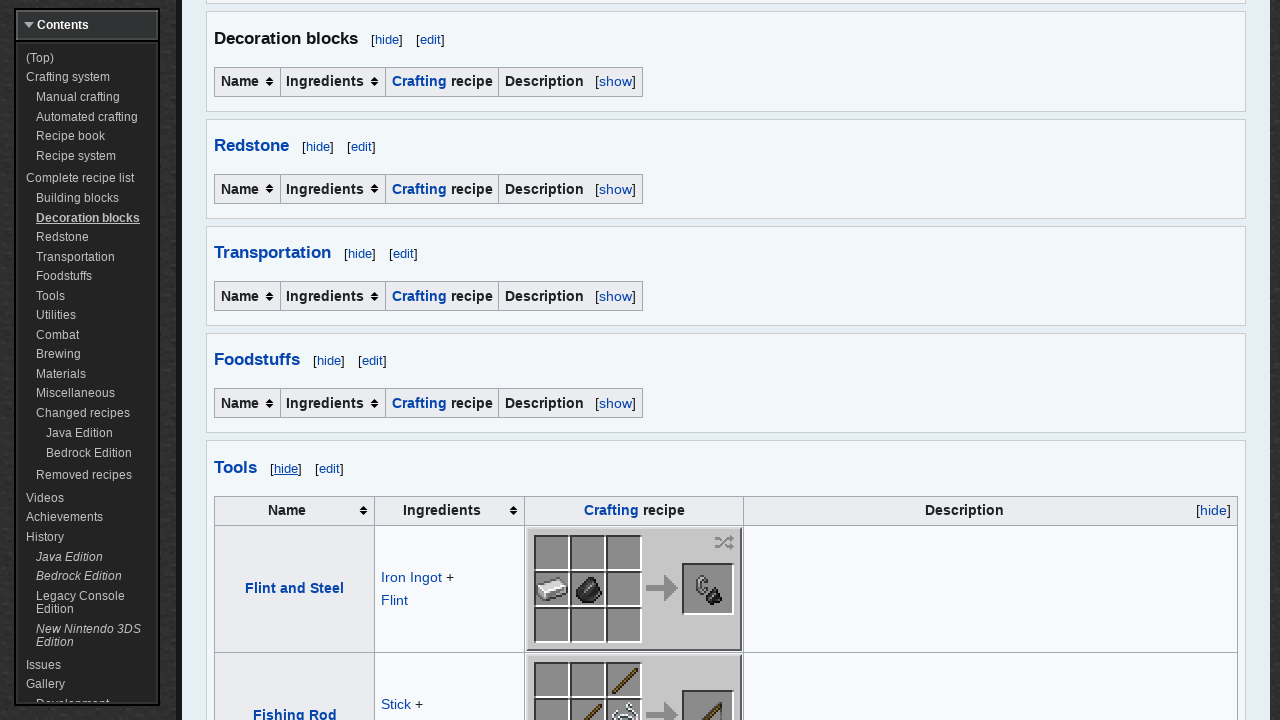